Tests an explicit wait scenario by waiting for a price to change to $100, clicking a book button, calculating a value using a mathematical formula, entering the result, and submitting the form

Starting URL: http://suninjuly.github.io/explicit_wait2.html

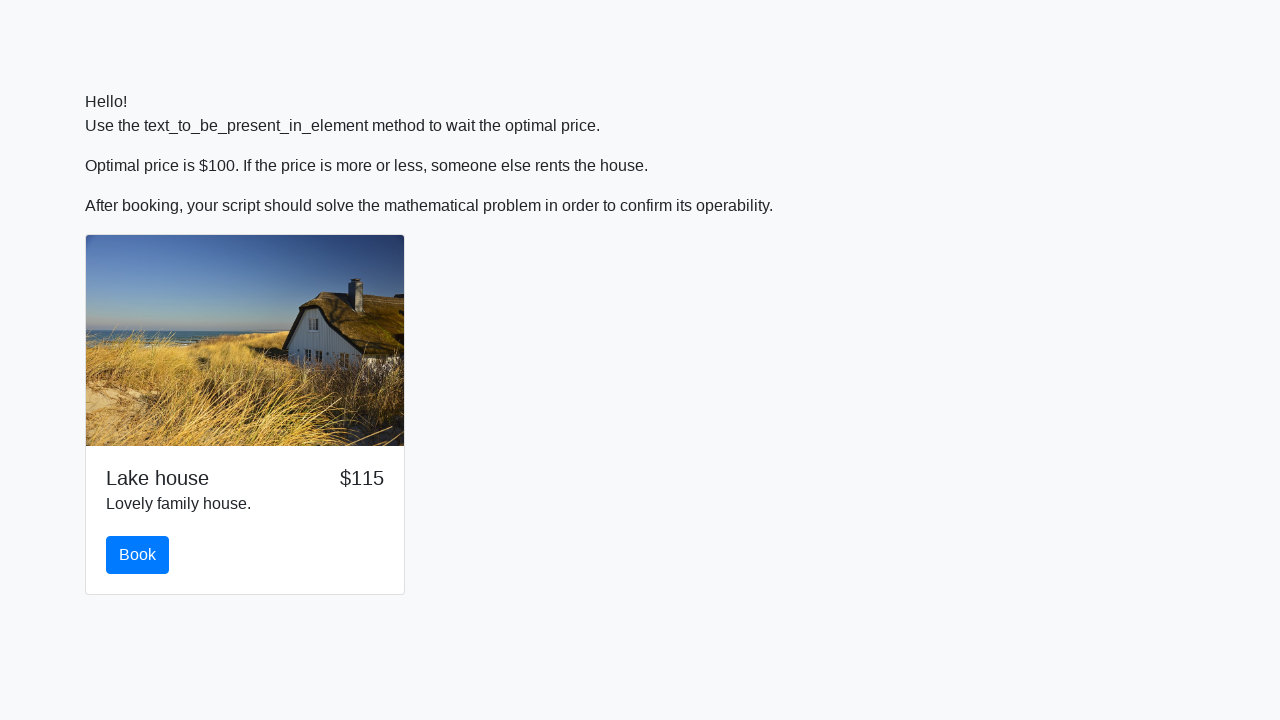

Waited for price to change to $100
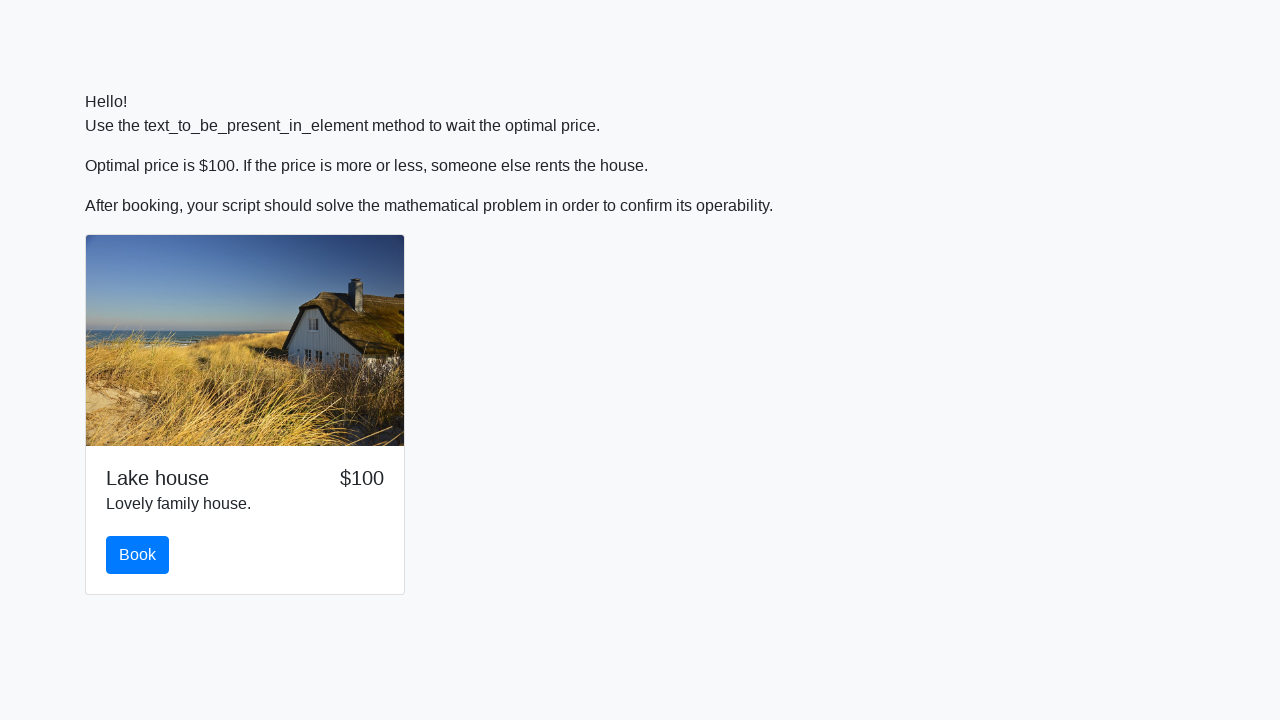

Clicked the book button at (138, 555) on #book
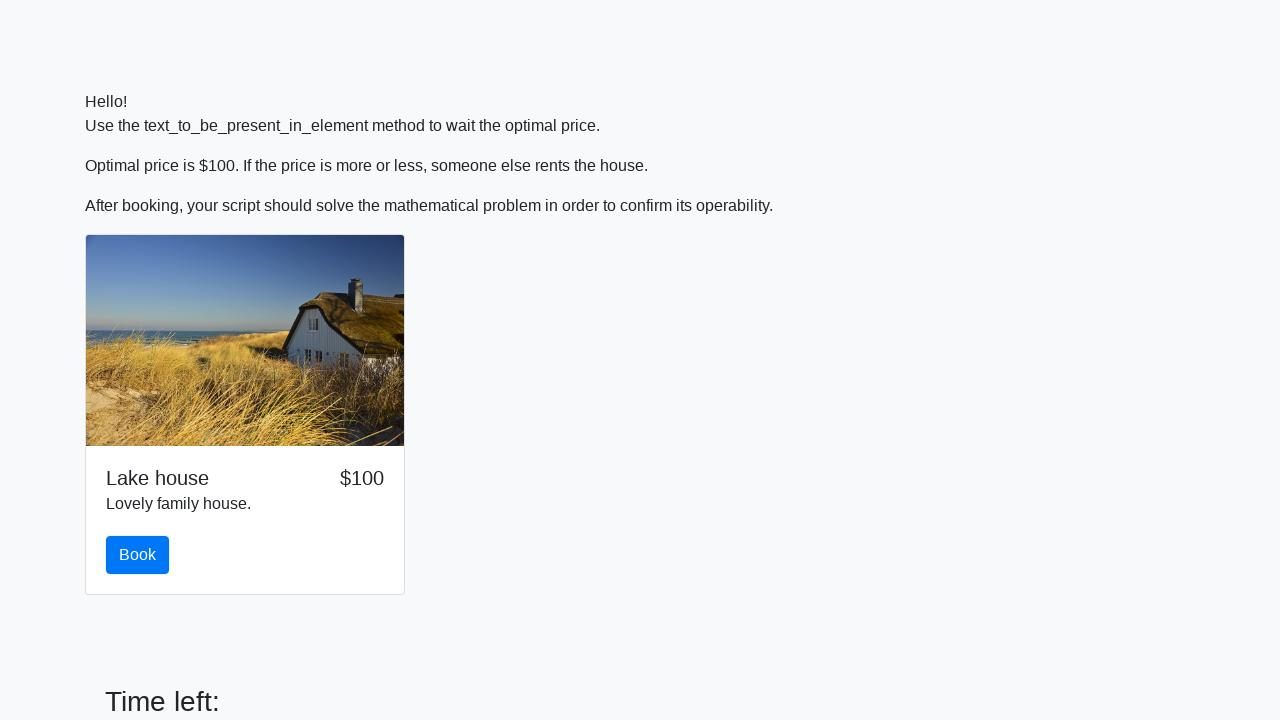

Retrieved input value for calculation: 986
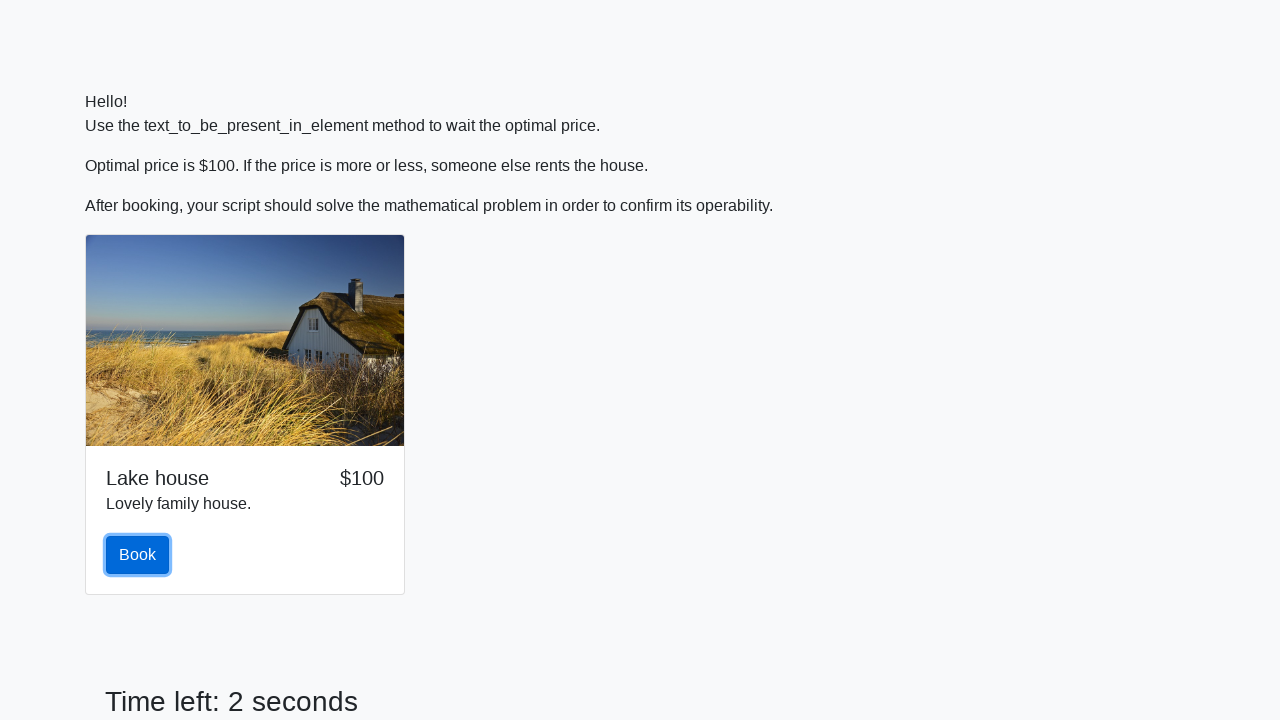

Calculated result using mathematical formula: 1.6730471953320816
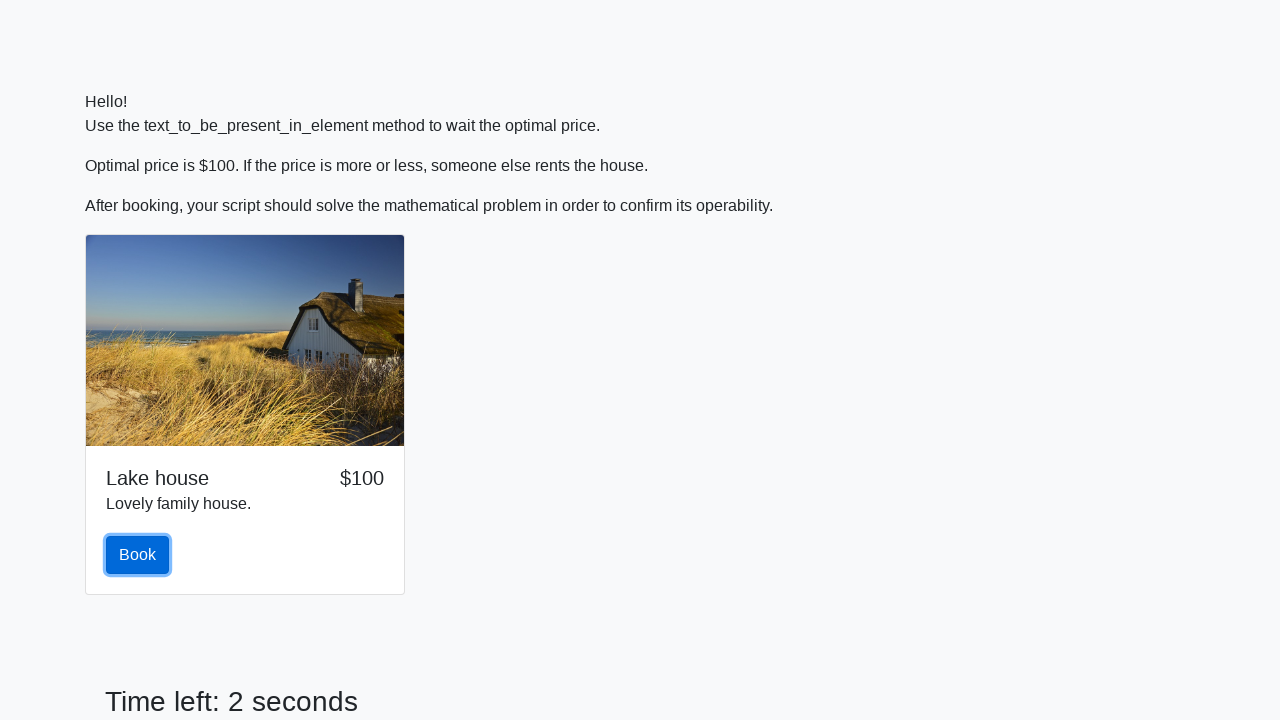

Entered calculated result '1.6730471953320816' into answer field on #answer
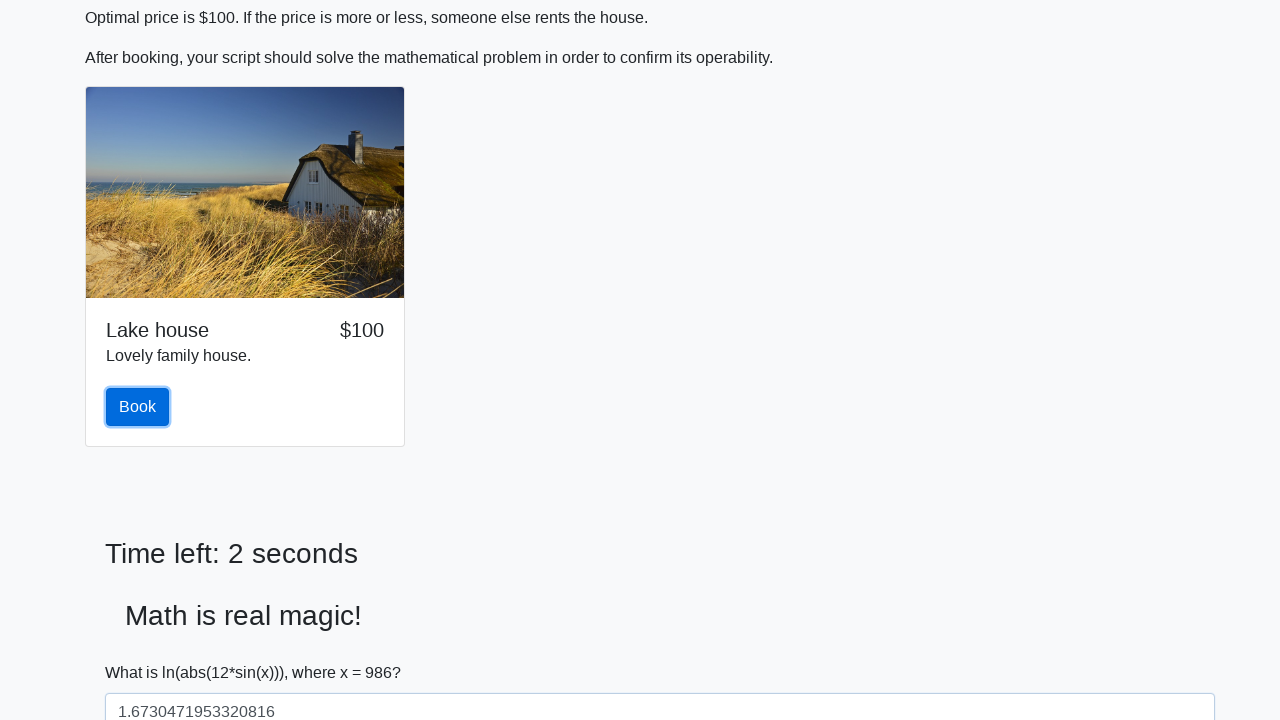

Clicked the solve button to submit the form at (143, 651) on #solve
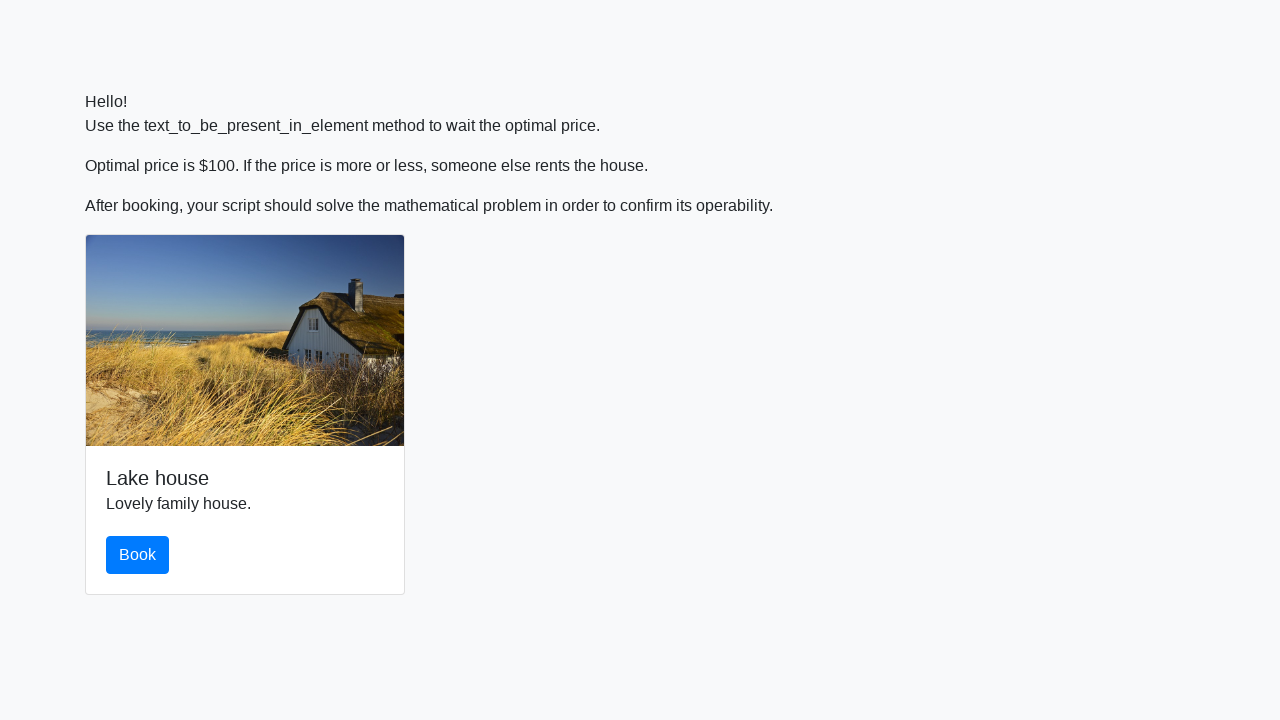

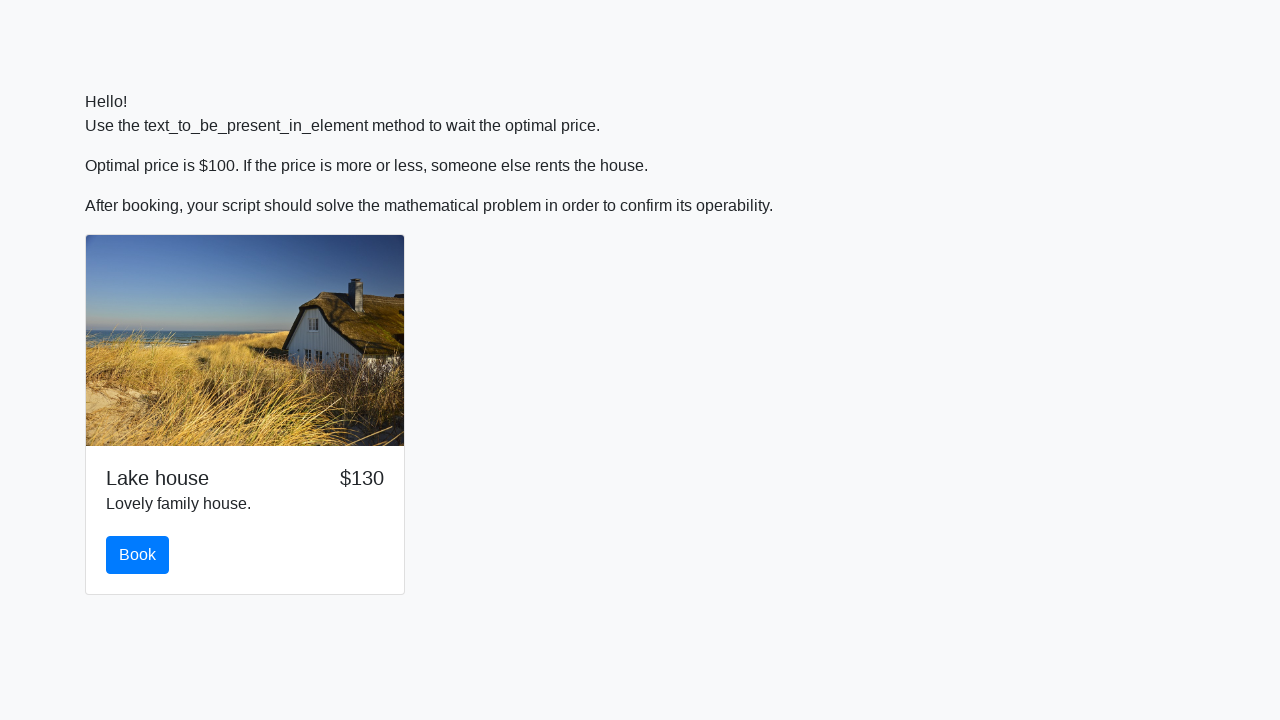